Navigates to xinchao.com (a Chinese media company website) and verifies the homepage link element is present, then retrieves the page title.

Starting URL: https://www.xinchao.com/

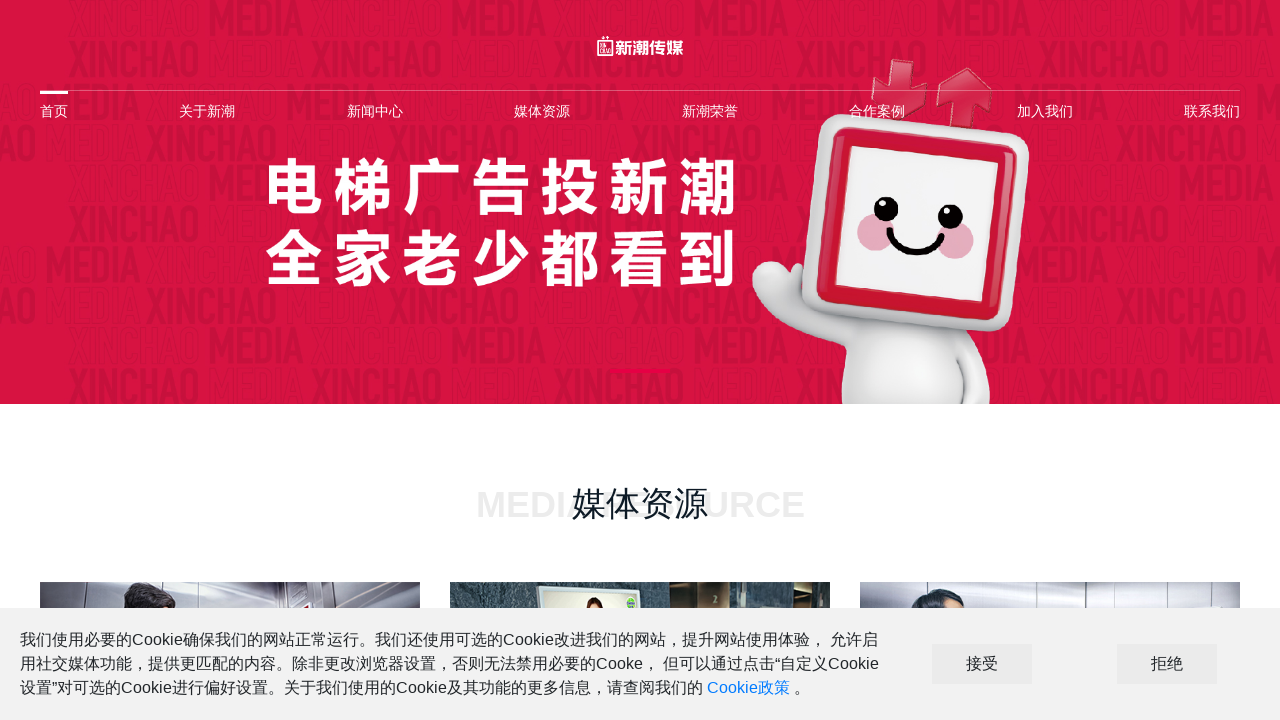

Navigated to https://www.xinchao.com/
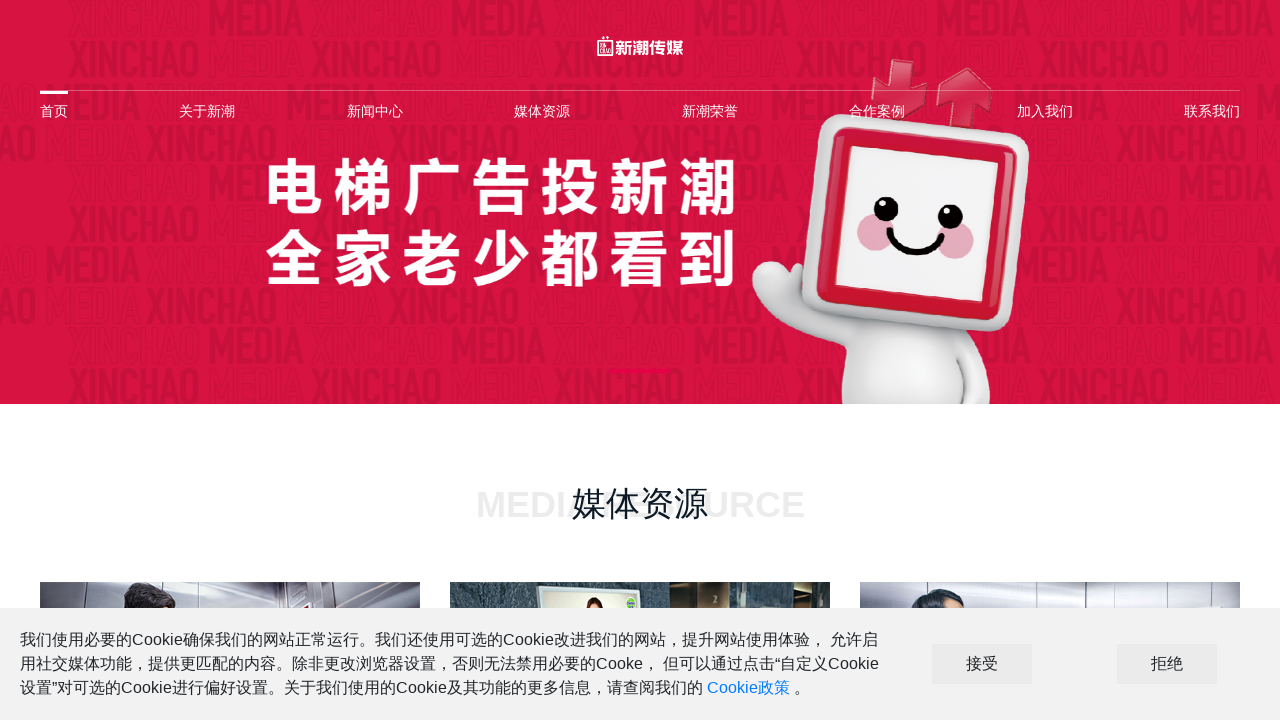

Waited for homepage link element (首页) to be present
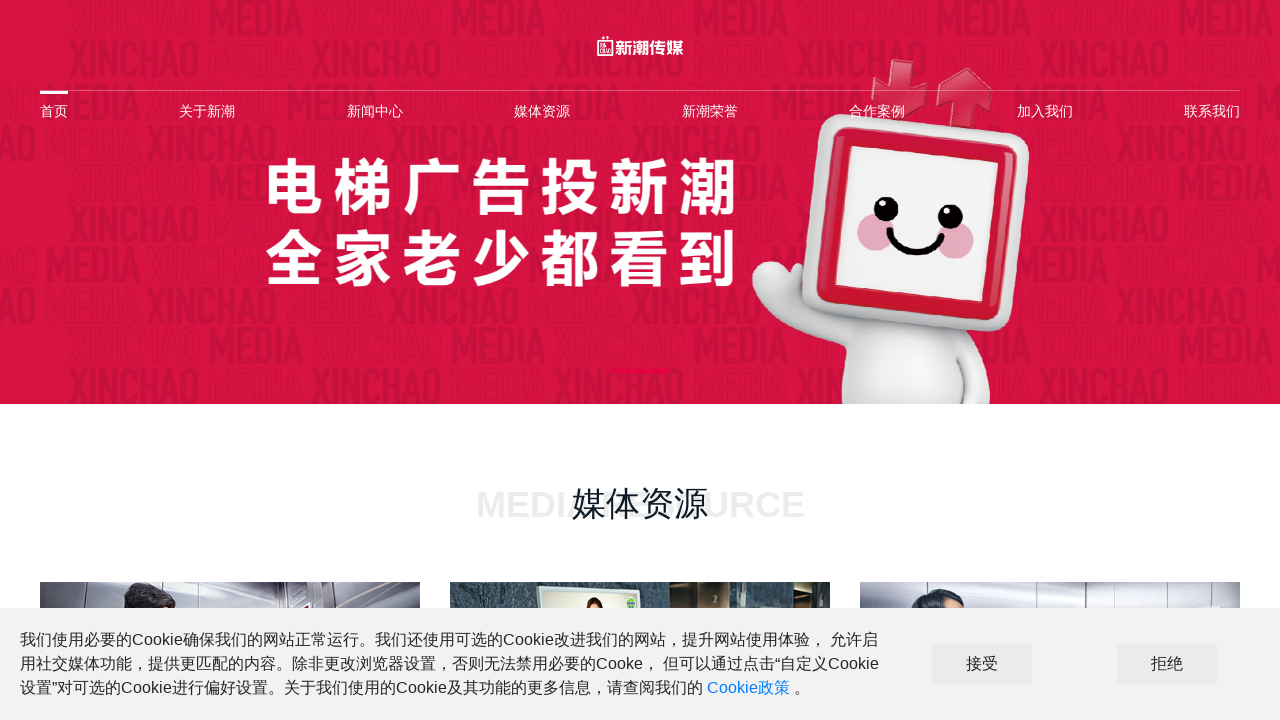

Located homepage link element (首页)
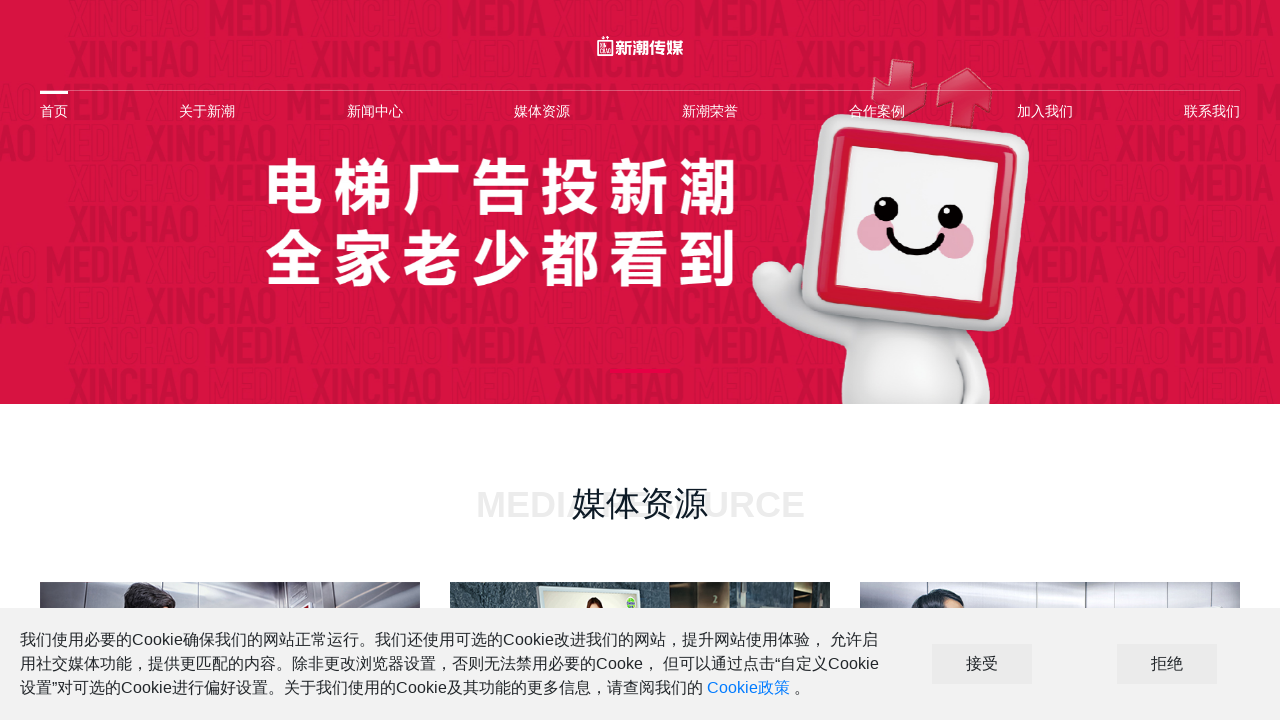

Verified homepage link element is visible and ready
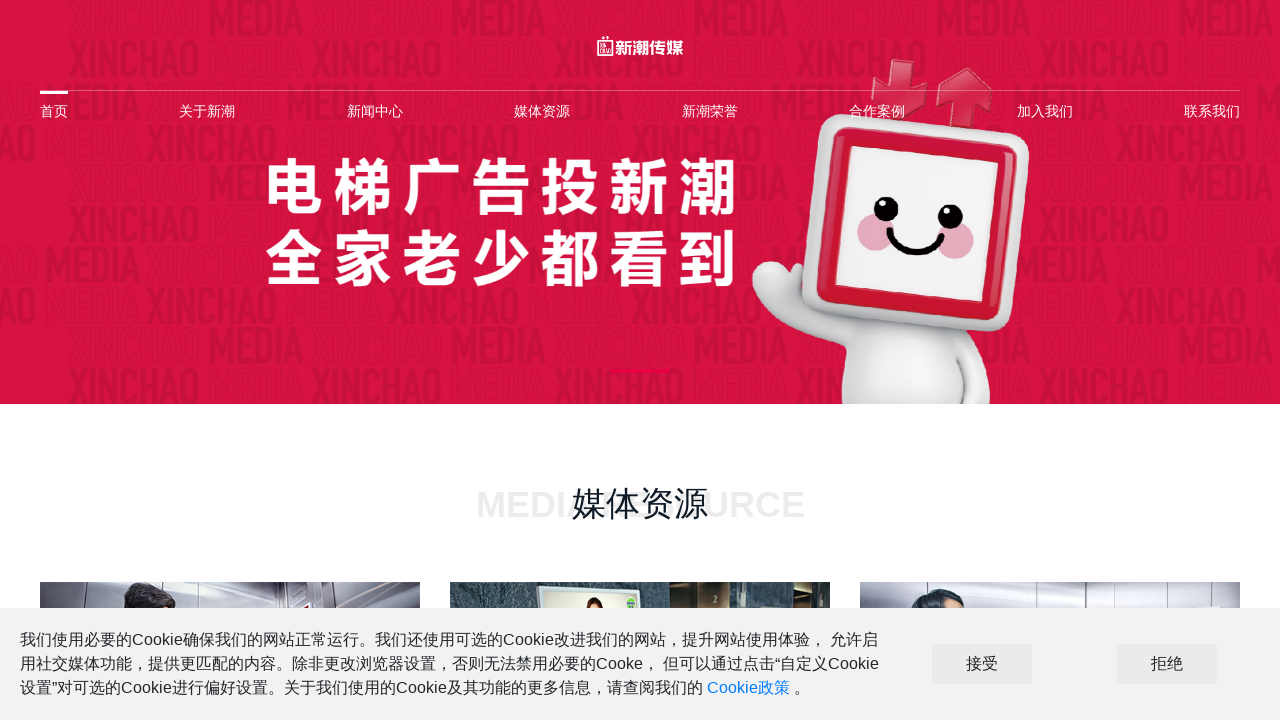

Retrieved page title: 新潮传媒-电梯智能屏开创者
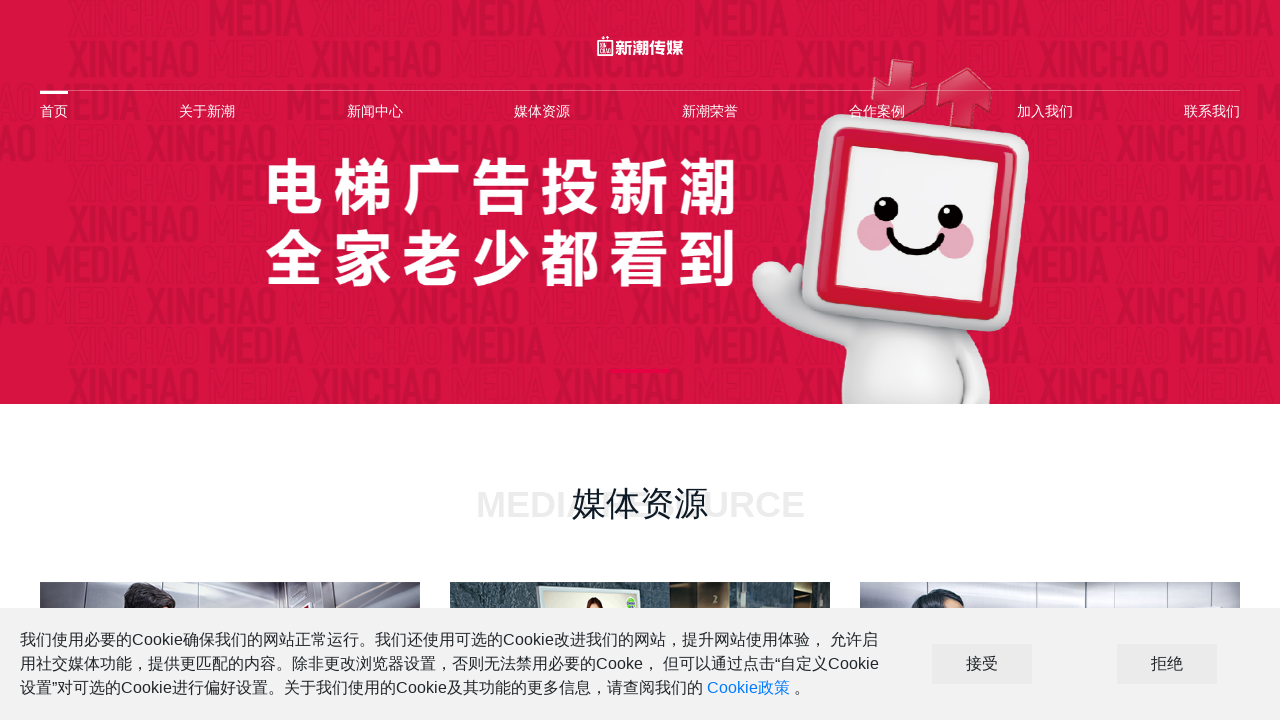

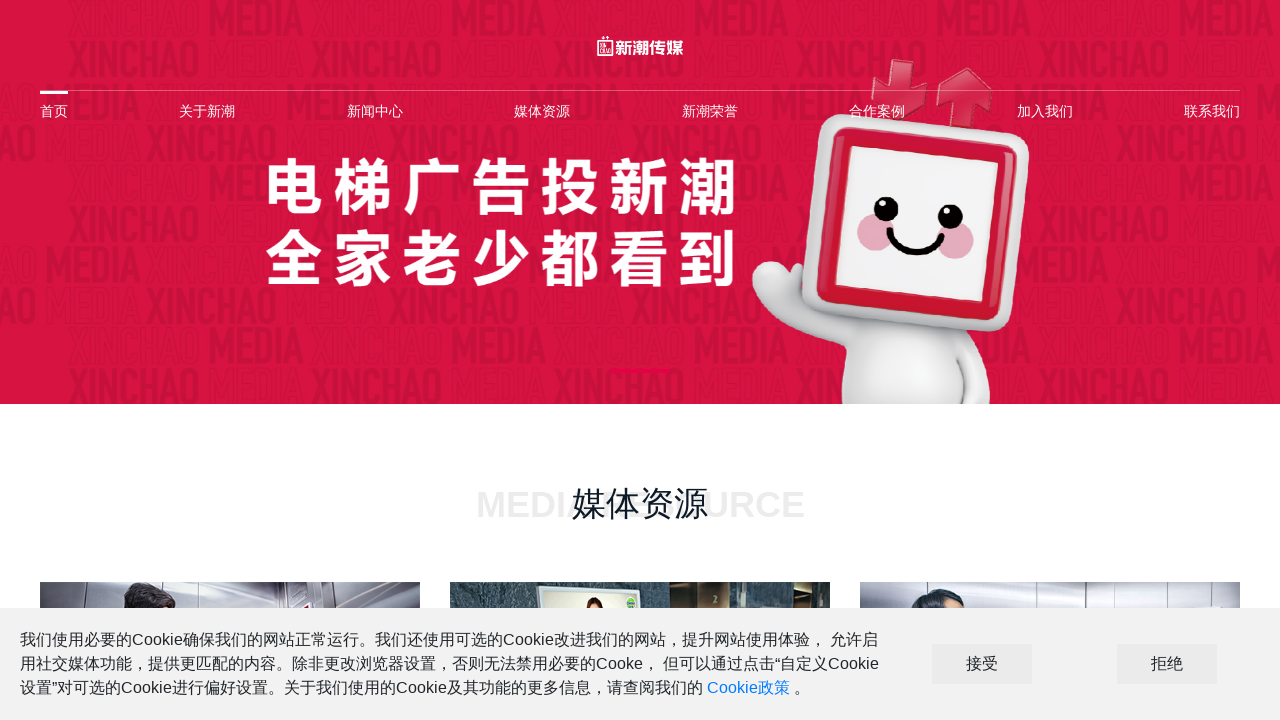